Tests iframe handling by switching to an iframe and clicking a "Try it" button to trigger a JavaScript confirm dialog

Starting URL: https://www.w3schools.com/jsref/tryit.asp?filename=tryjsref_confirm

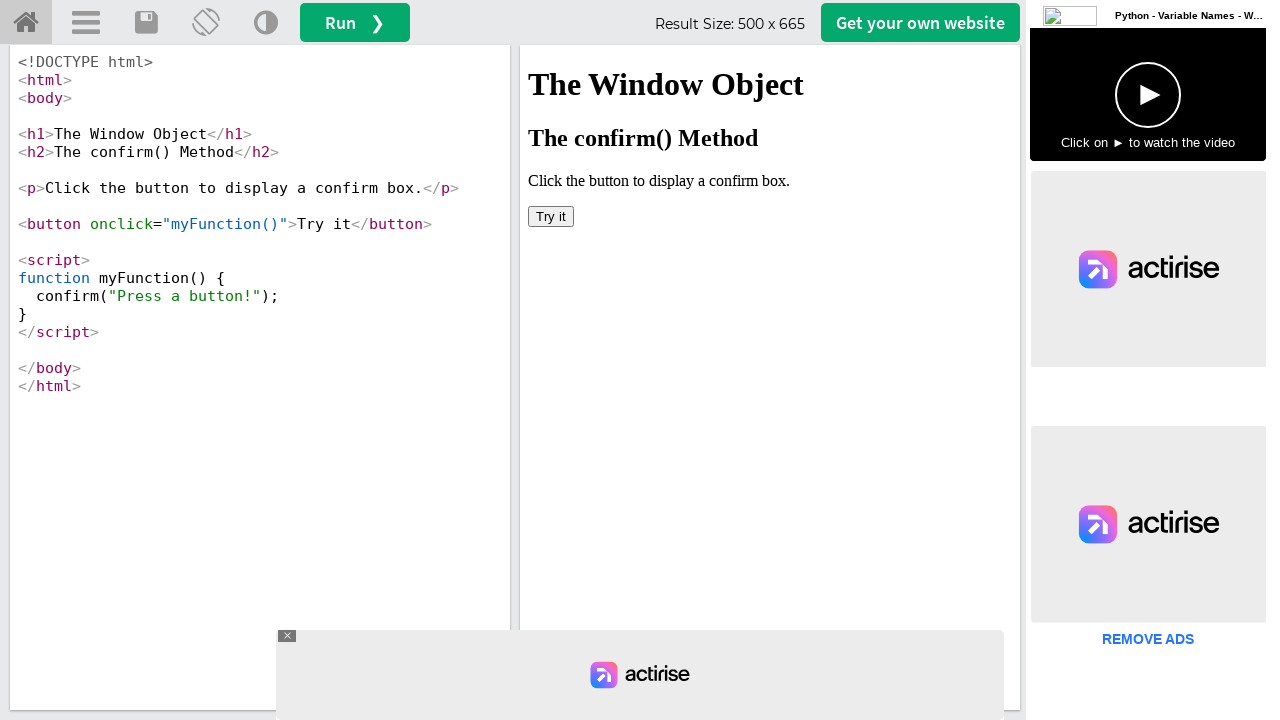

Located iframe with id 'iframeResult'
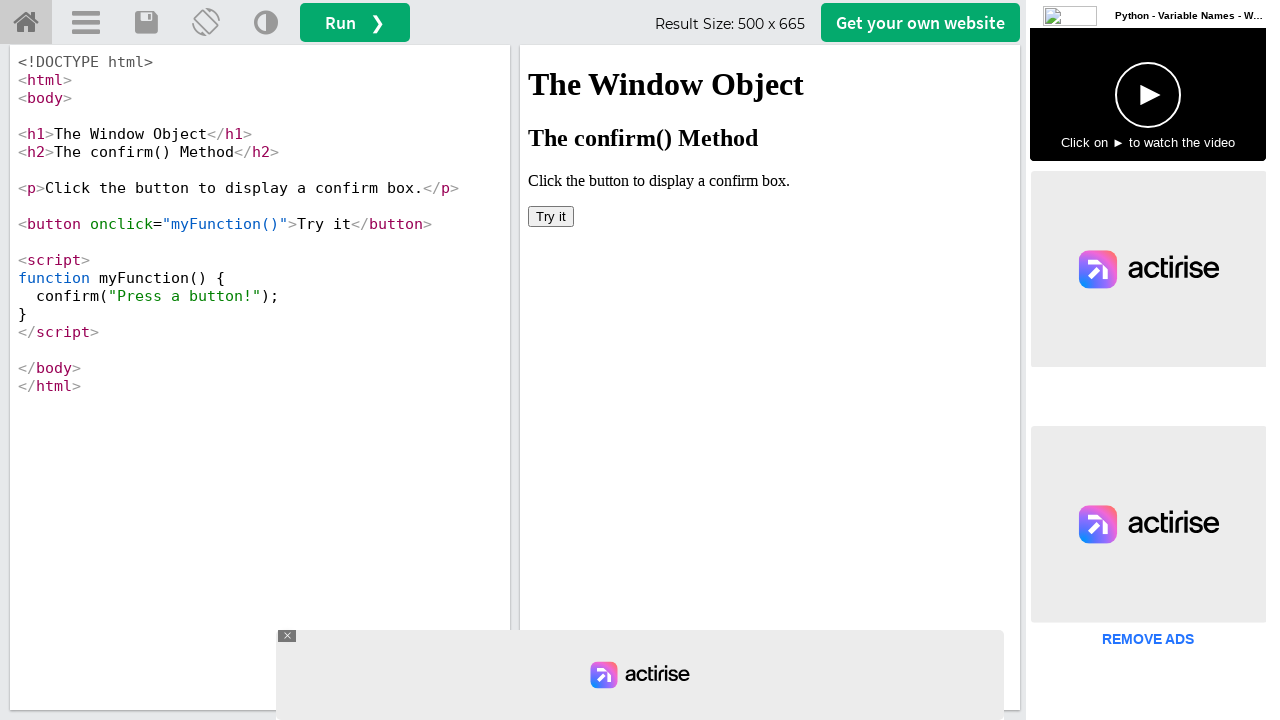

Clicked 'Try it' button inside the iframe to trigger JavaScript confirm dialog at (551, 216) on #iframeResult >> internal:control=enter-frame >> button:has-text('Try it')
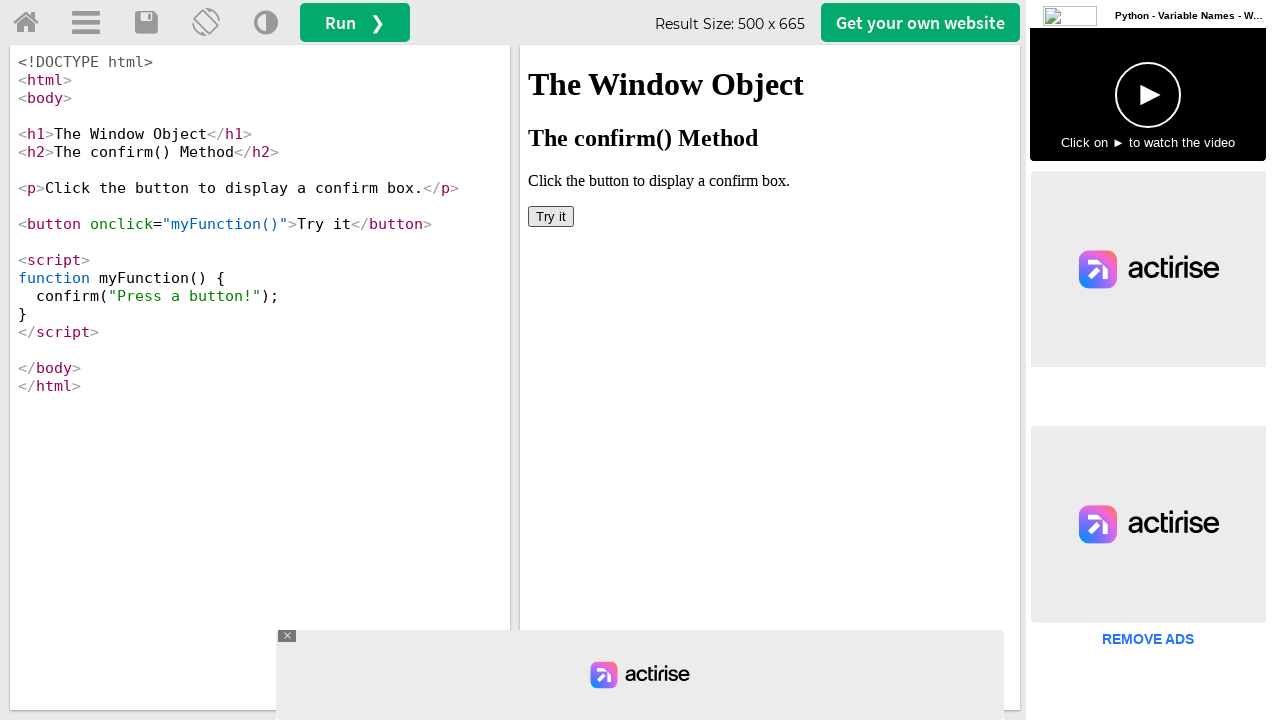

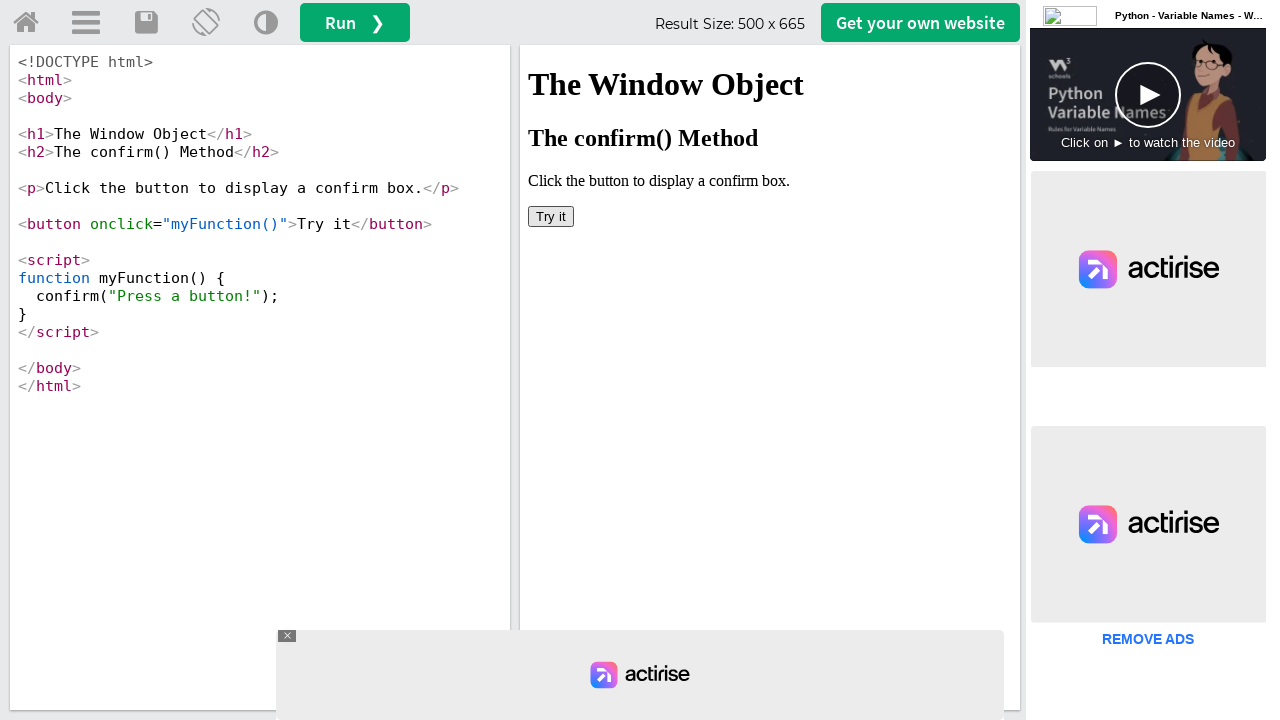